Navigates to a page with broken links and images to verify the page loads correctly

Starting URL: https://demoqa.com/broken

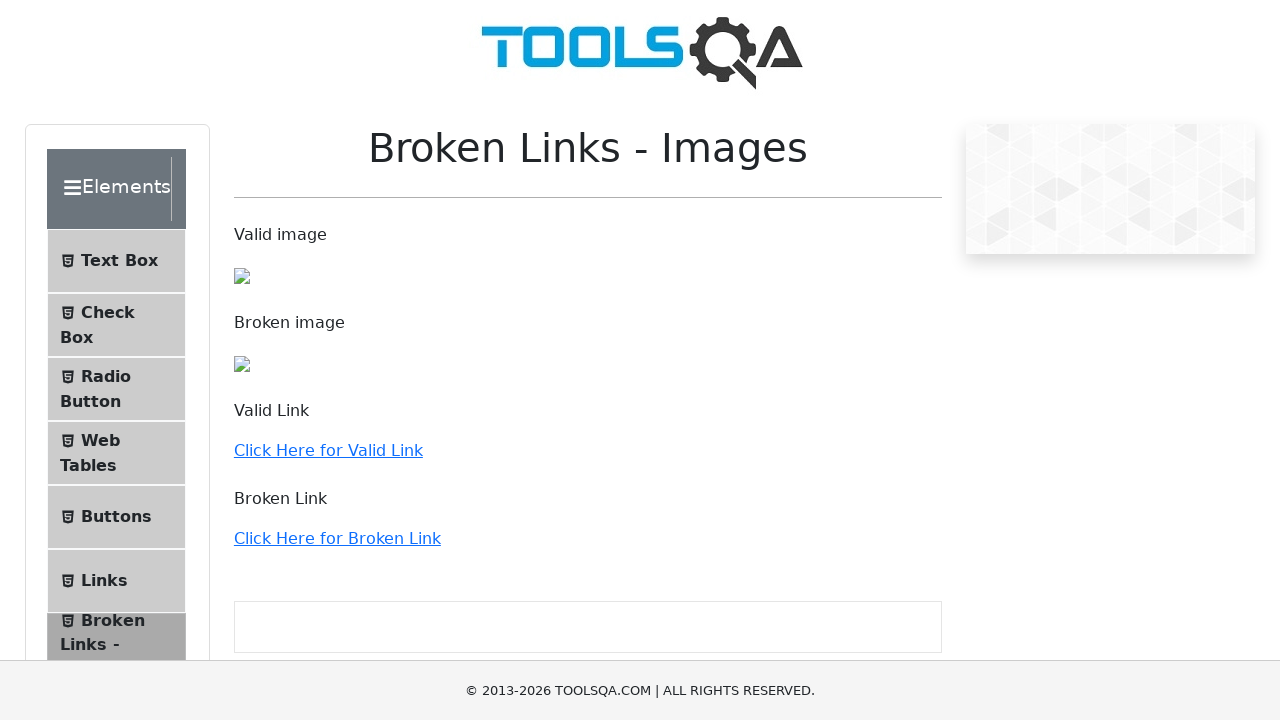

Navigated to https://demoqa.com/broken page with broken links and images
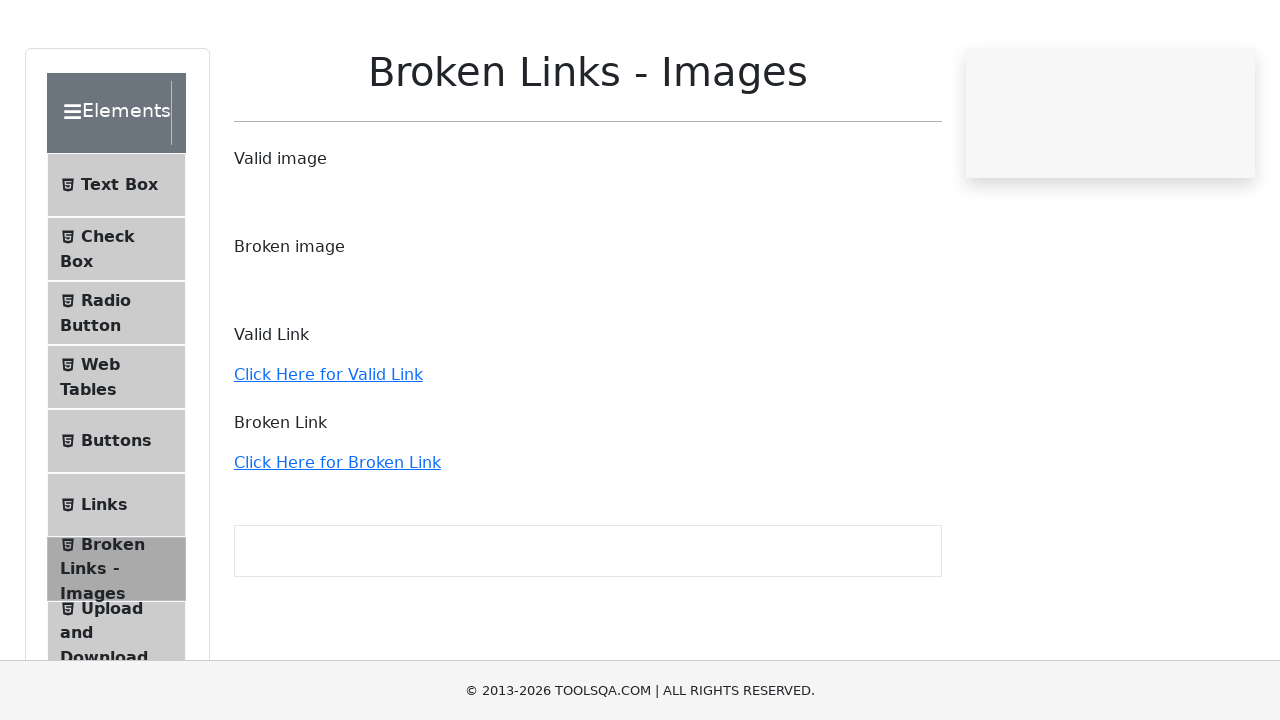

Waited for link elements to become visible
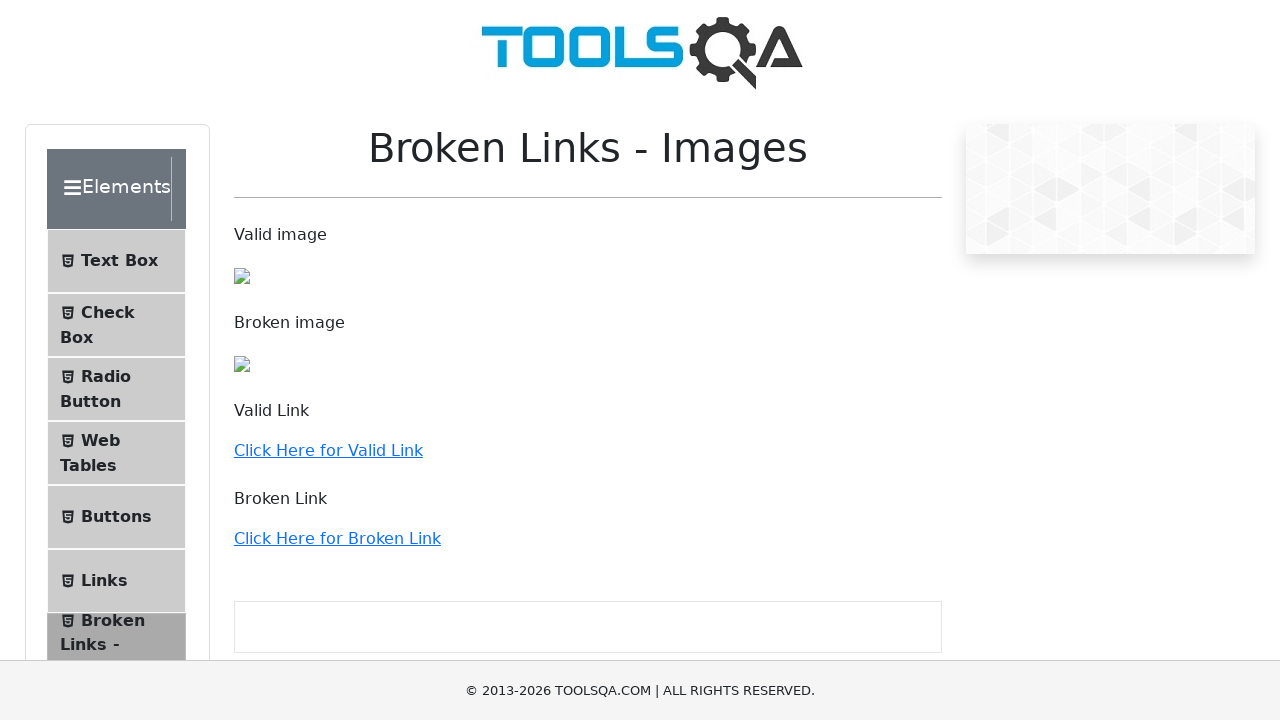

Waited for image elements to become visible
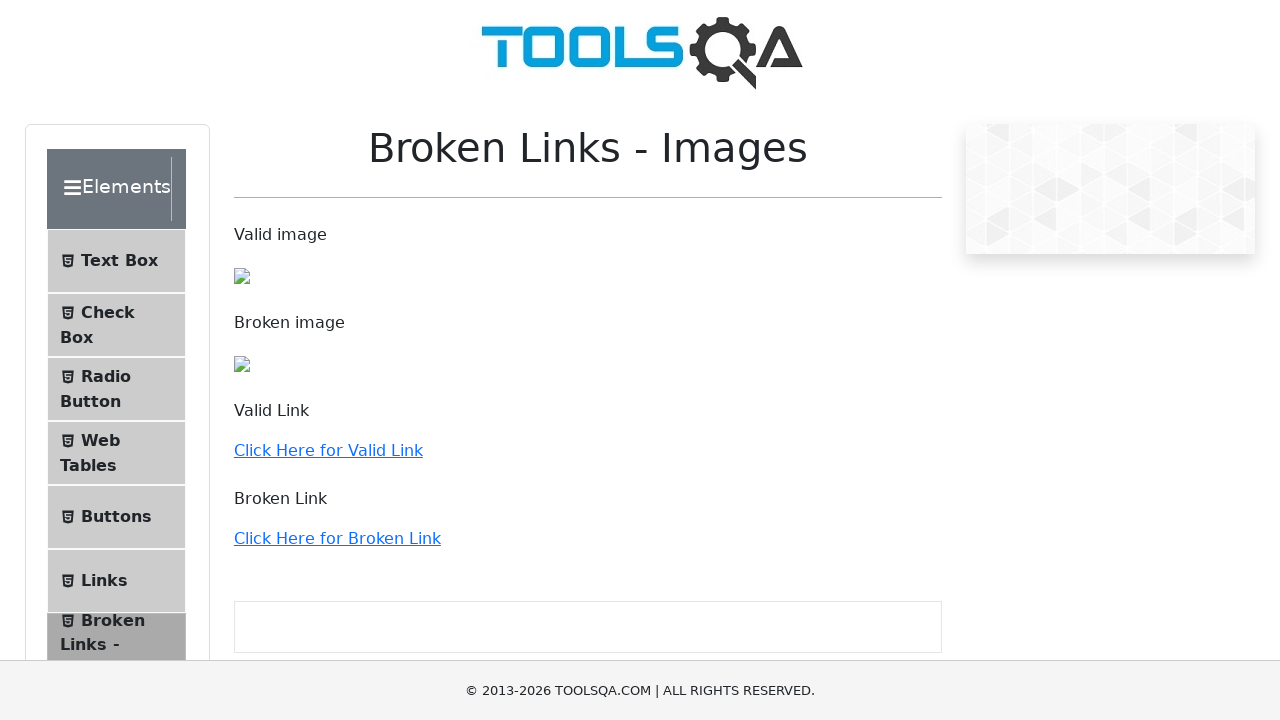

Retrieved all link elements from the page
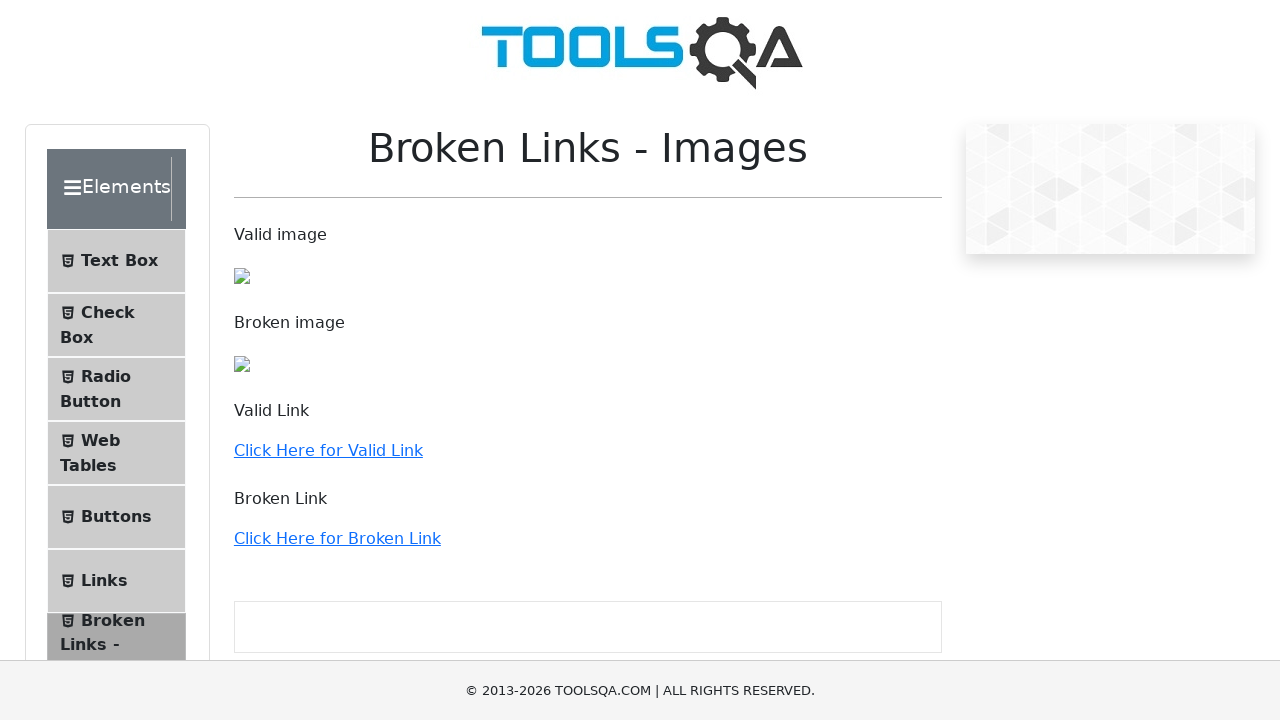

Retrieved all image elements from the page
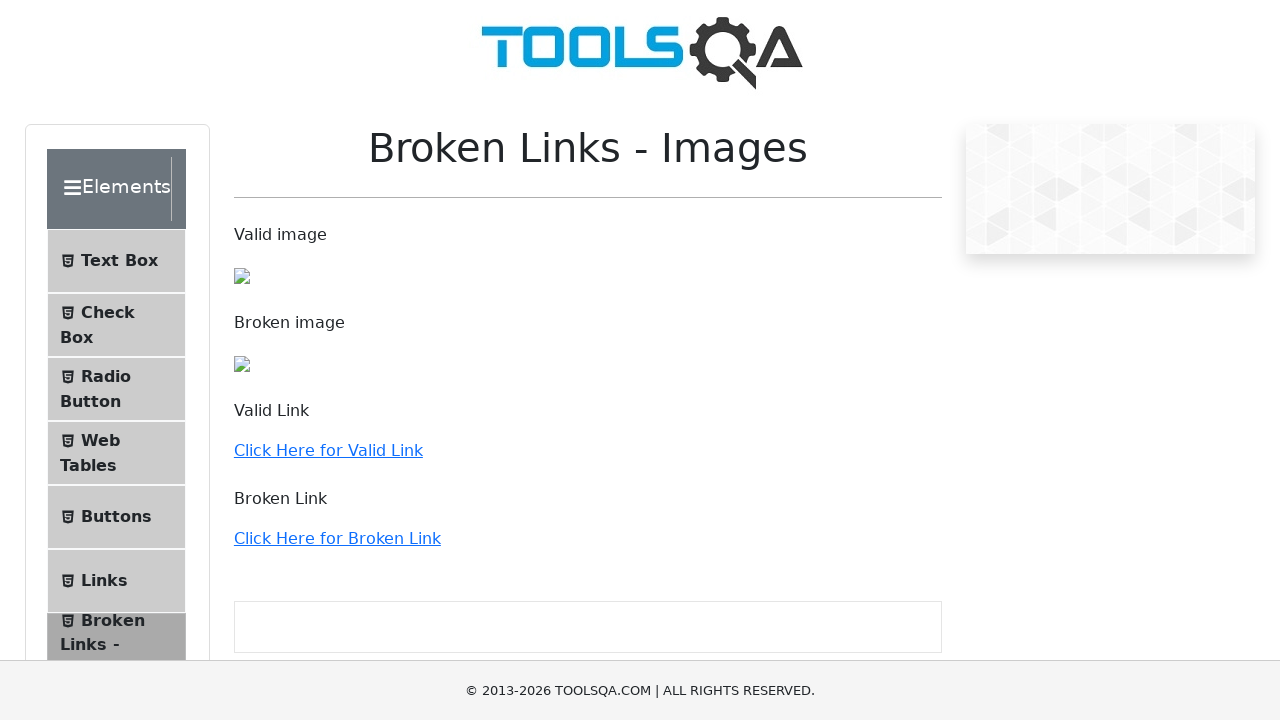

Verified page contains 36 links
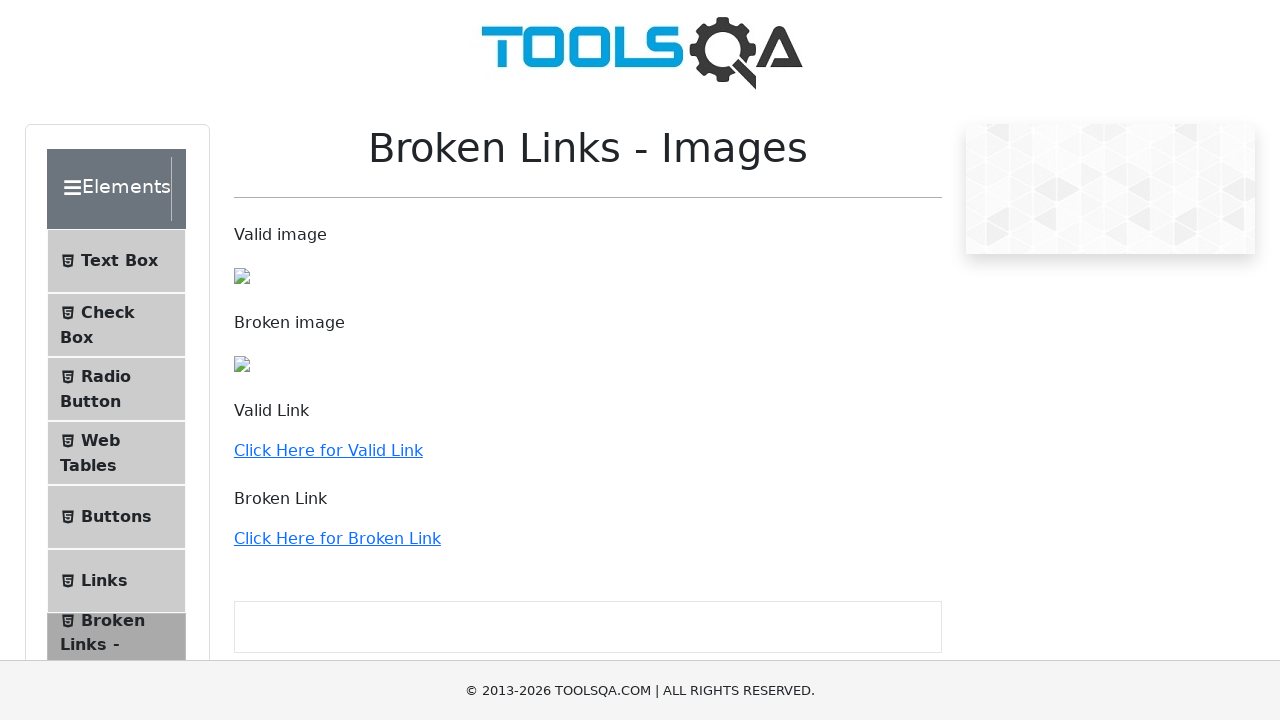

Verified page contains 3 images
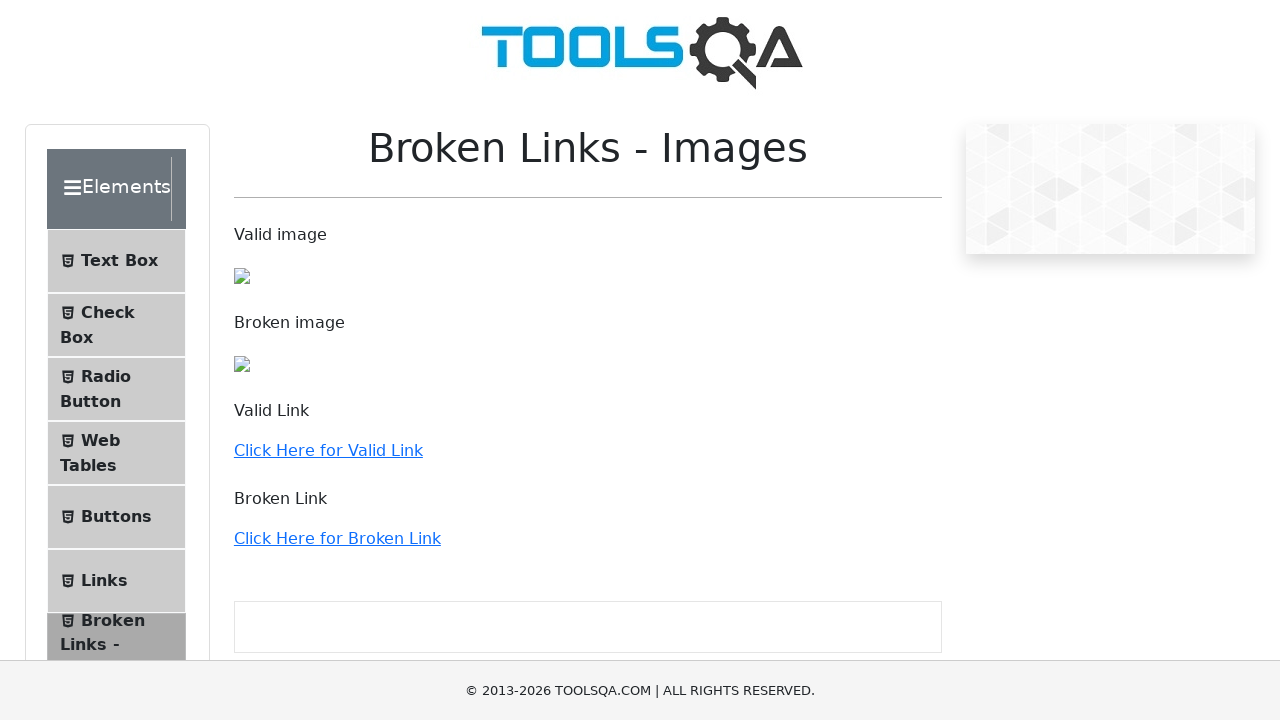

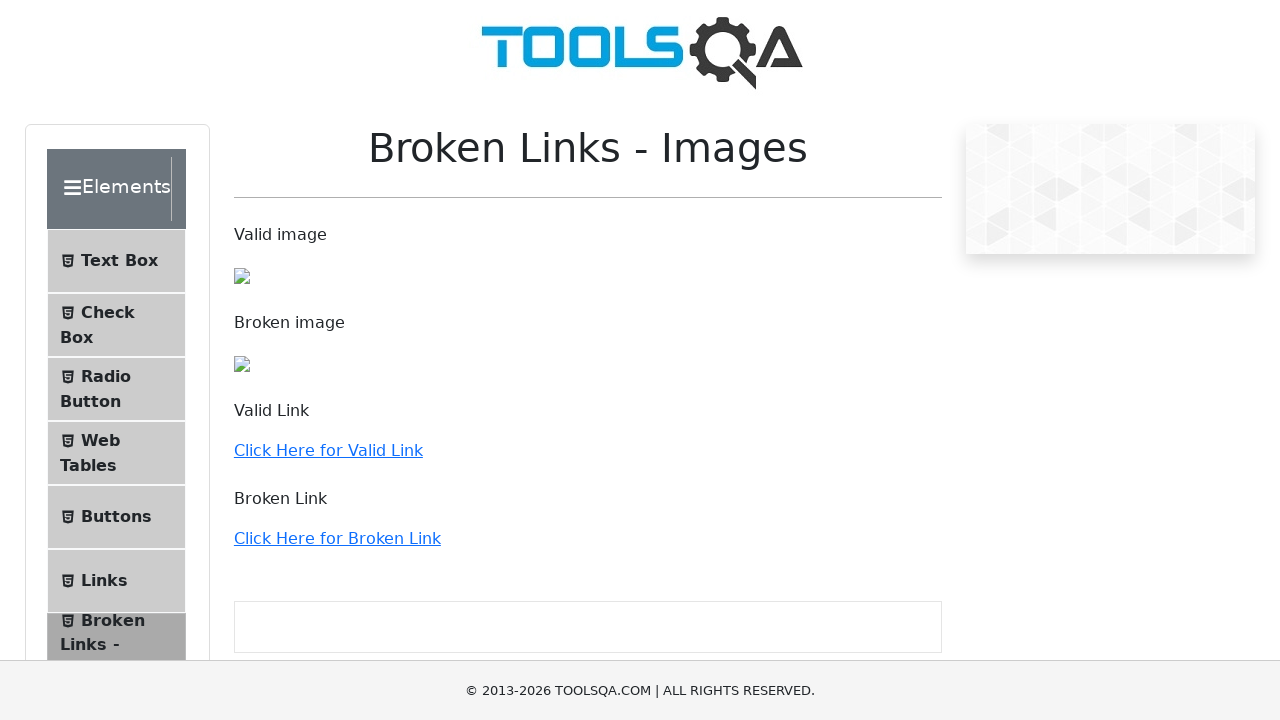